Tests basic browser navigation by visiting three different CodersLab websites in sequence: the main site, a test store, and a test hotel booking site.

Starting URL: https://coderslab.pl/pl

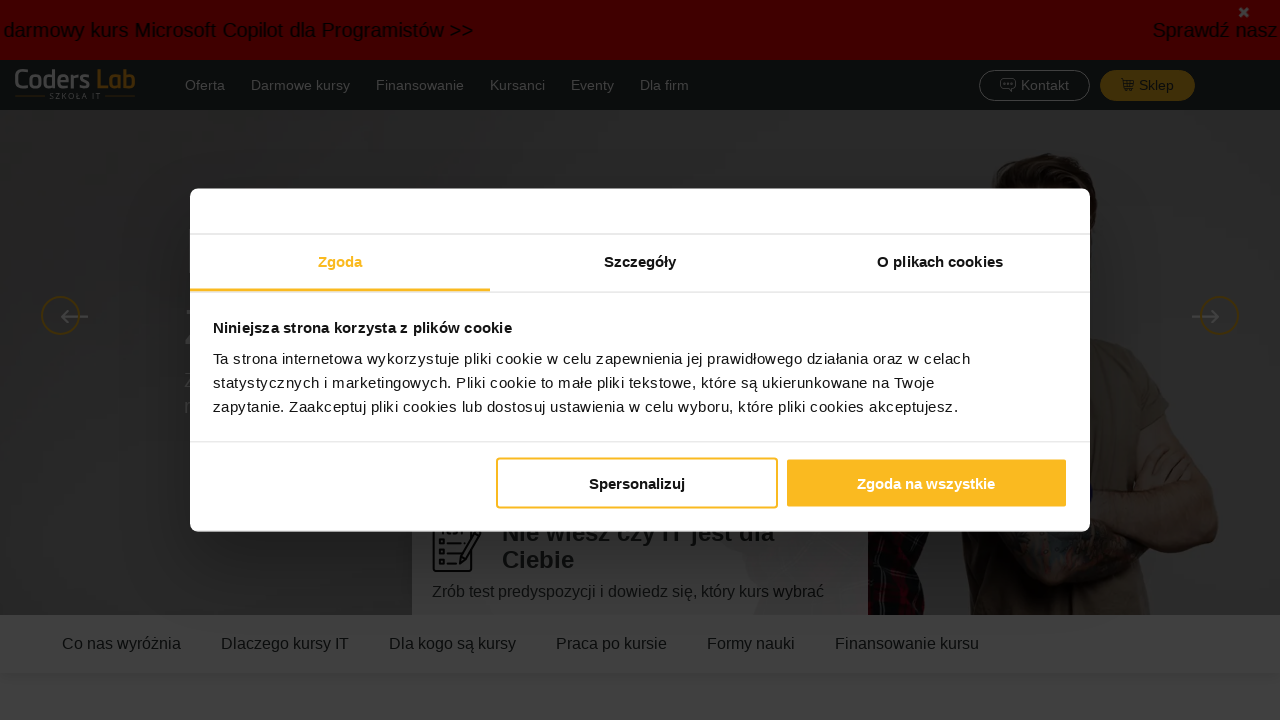

Navigated to CodersLab main site at https://coderslab.pl/pl
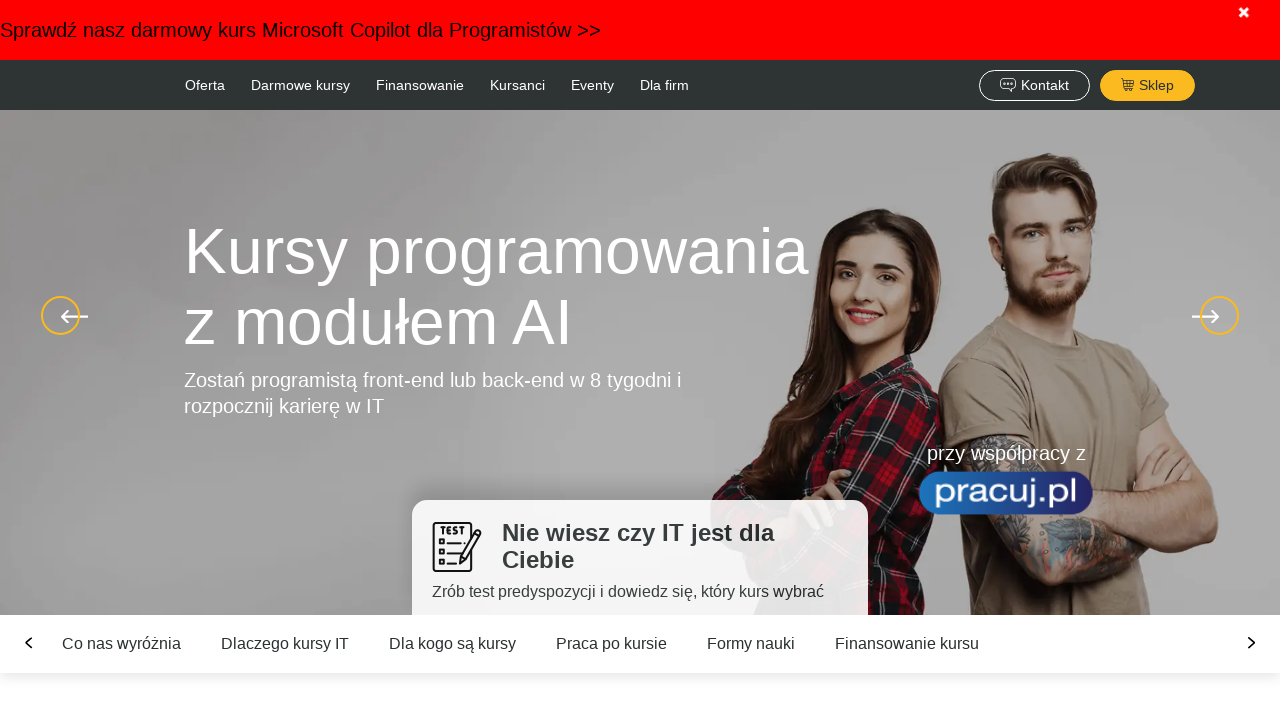

Navigated to CodersLab test store at https://mystore-testlab.coderslab.pl/index.php
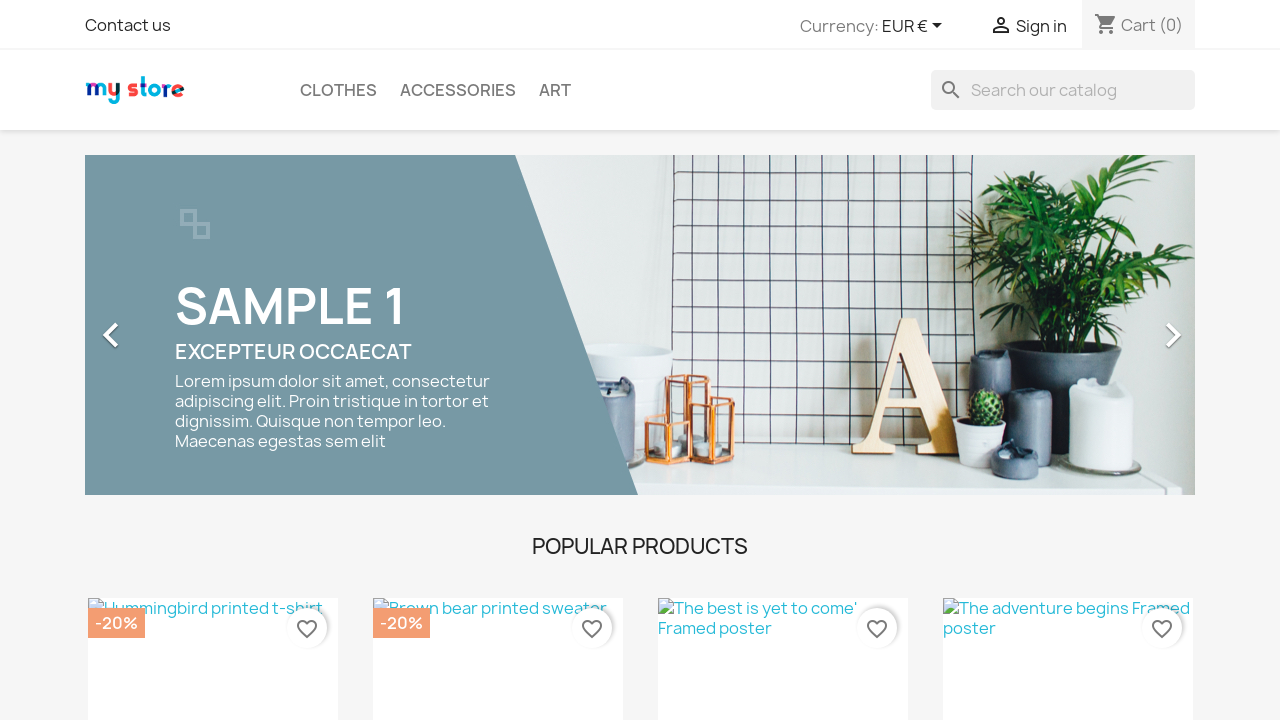

Navigated to CodersLab test hotel booking site at https://hotel-testlab.coderslab.pl/en/
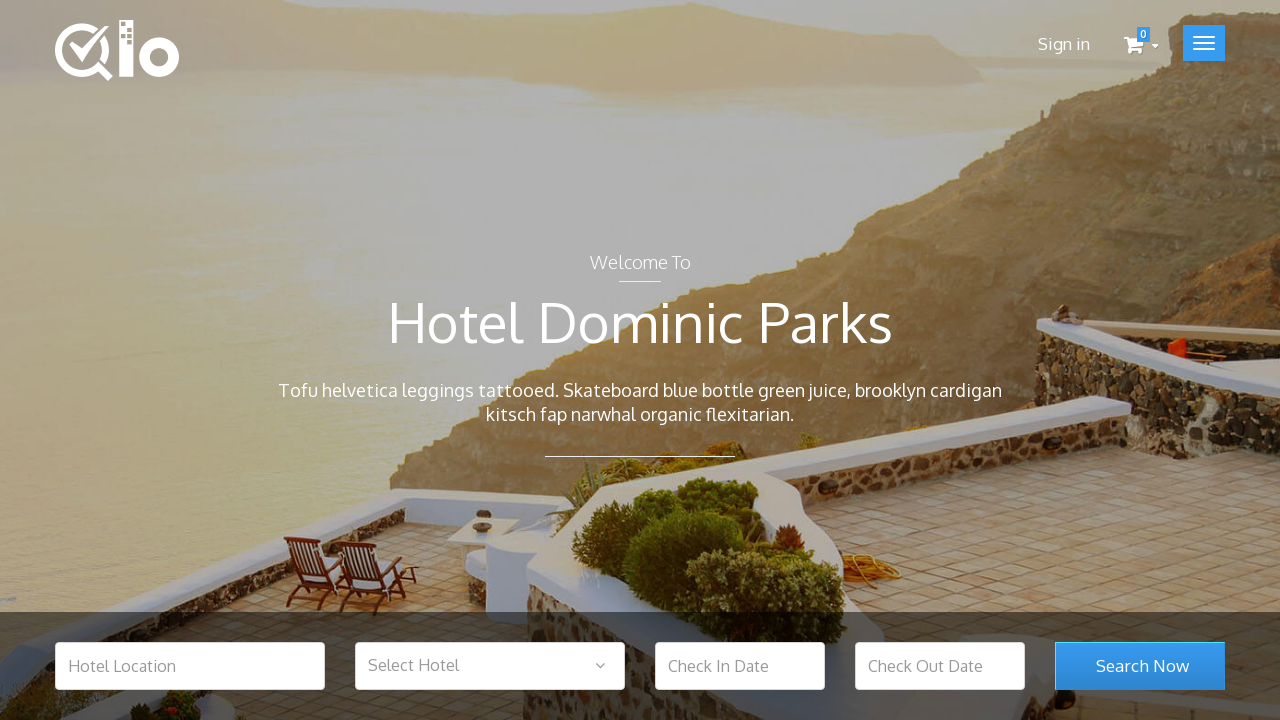

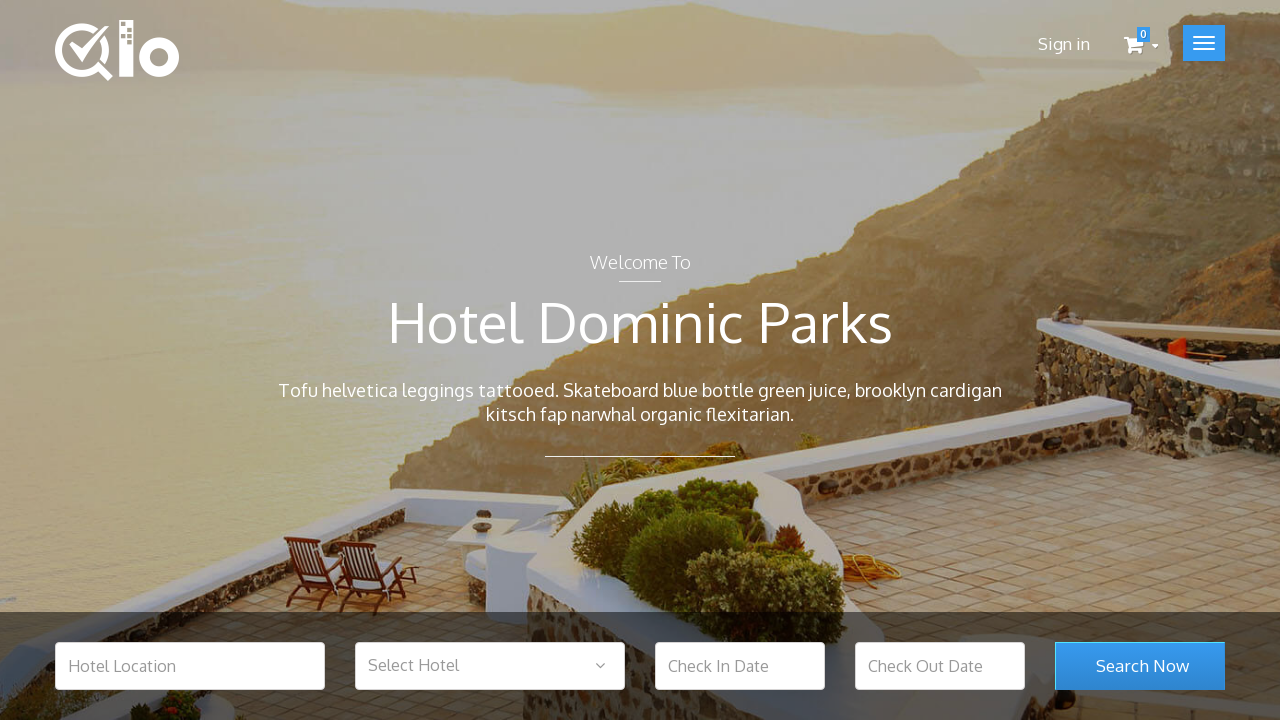